Tests sending the TAB key using keyboard actions and verifies the result text displays the correct key pressed.

Starting URL: http://the-internet.herokuapp.com/key_presses

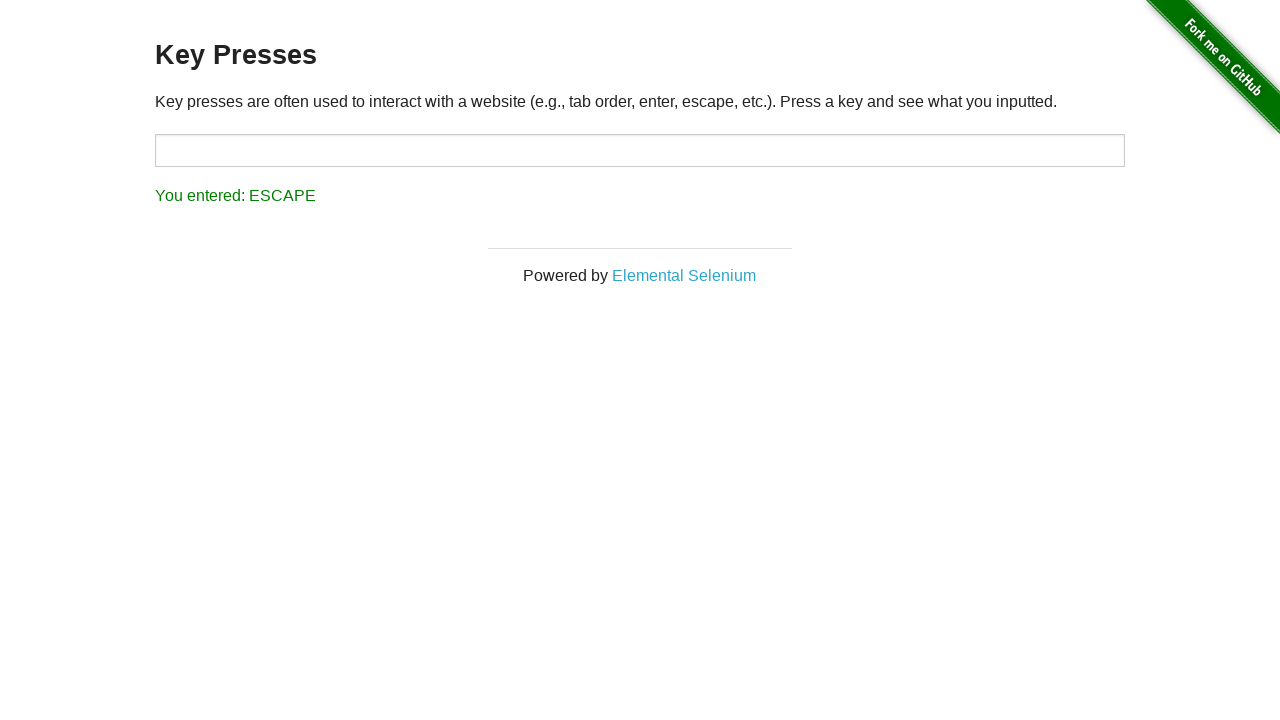

Pressed the TAB key
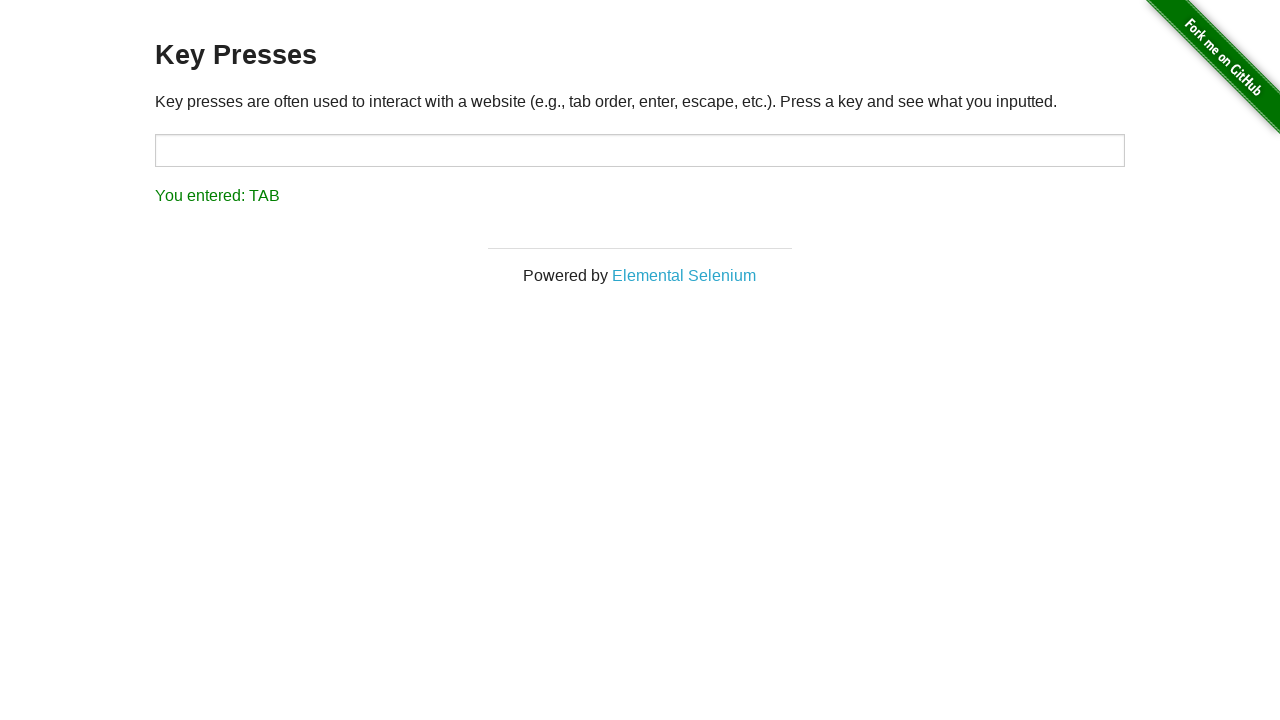

Retrieved result text from #result element
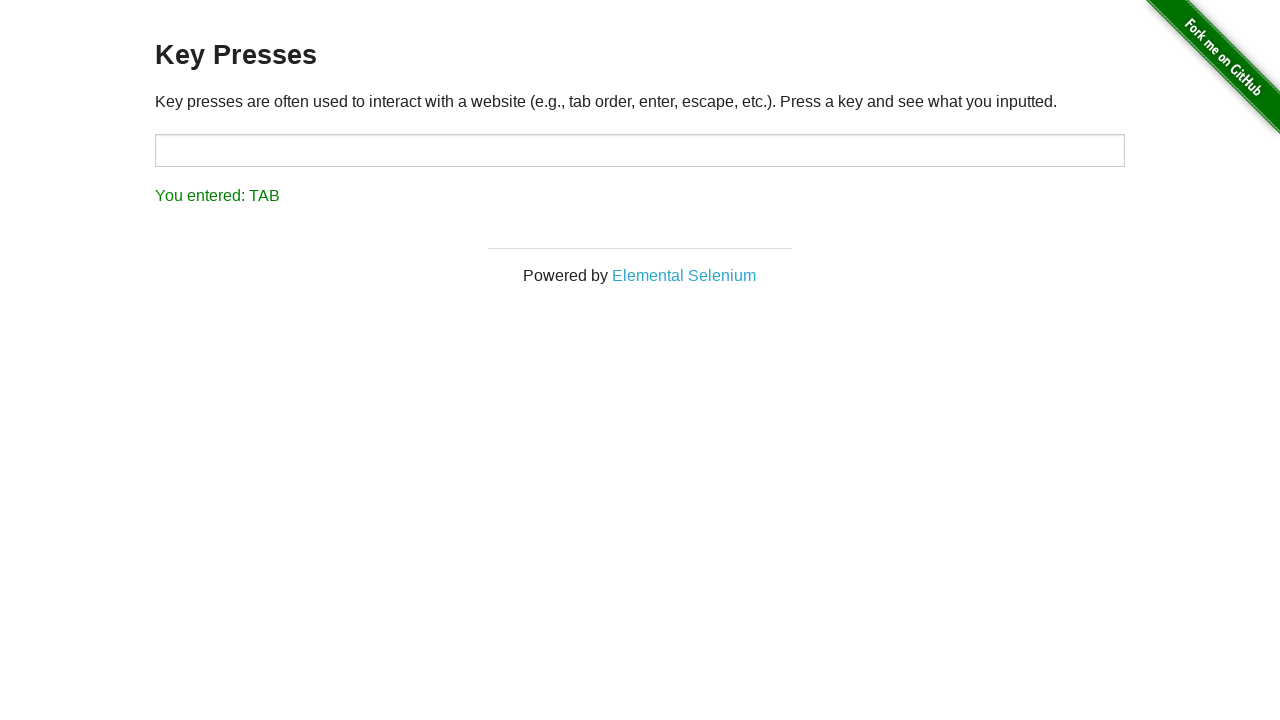

Verified result text displays 'You entered: TAB'
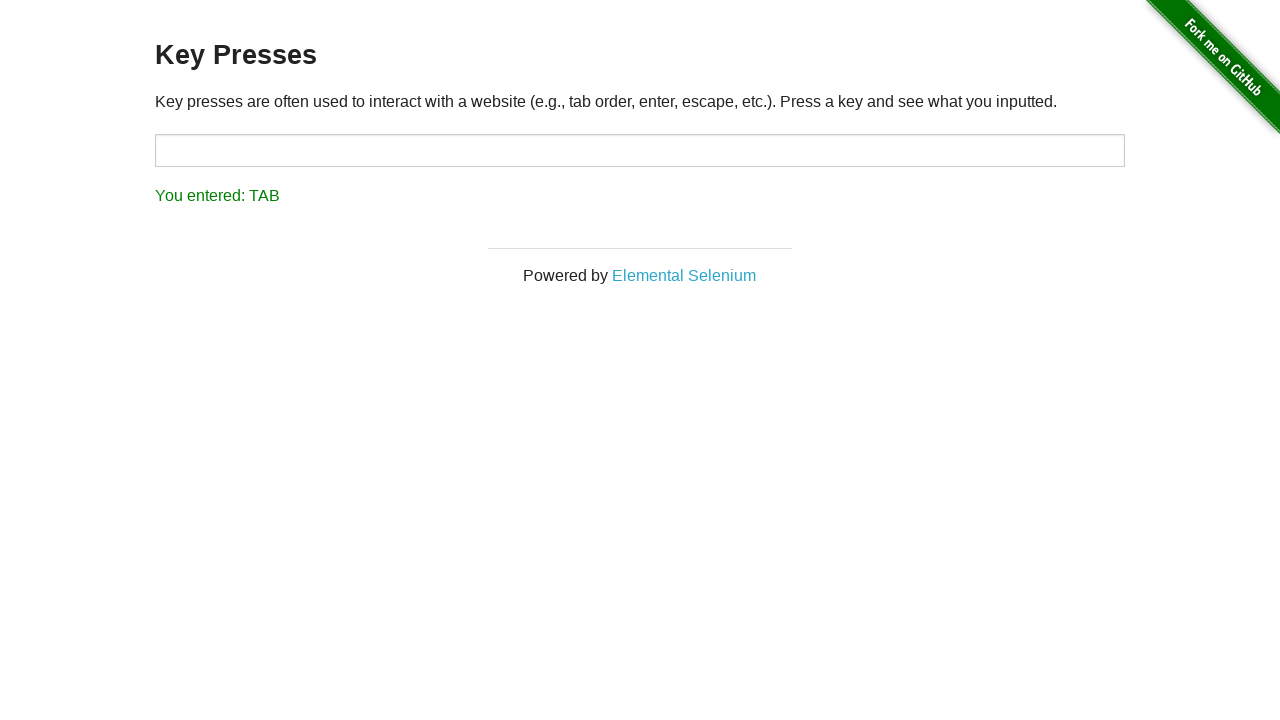

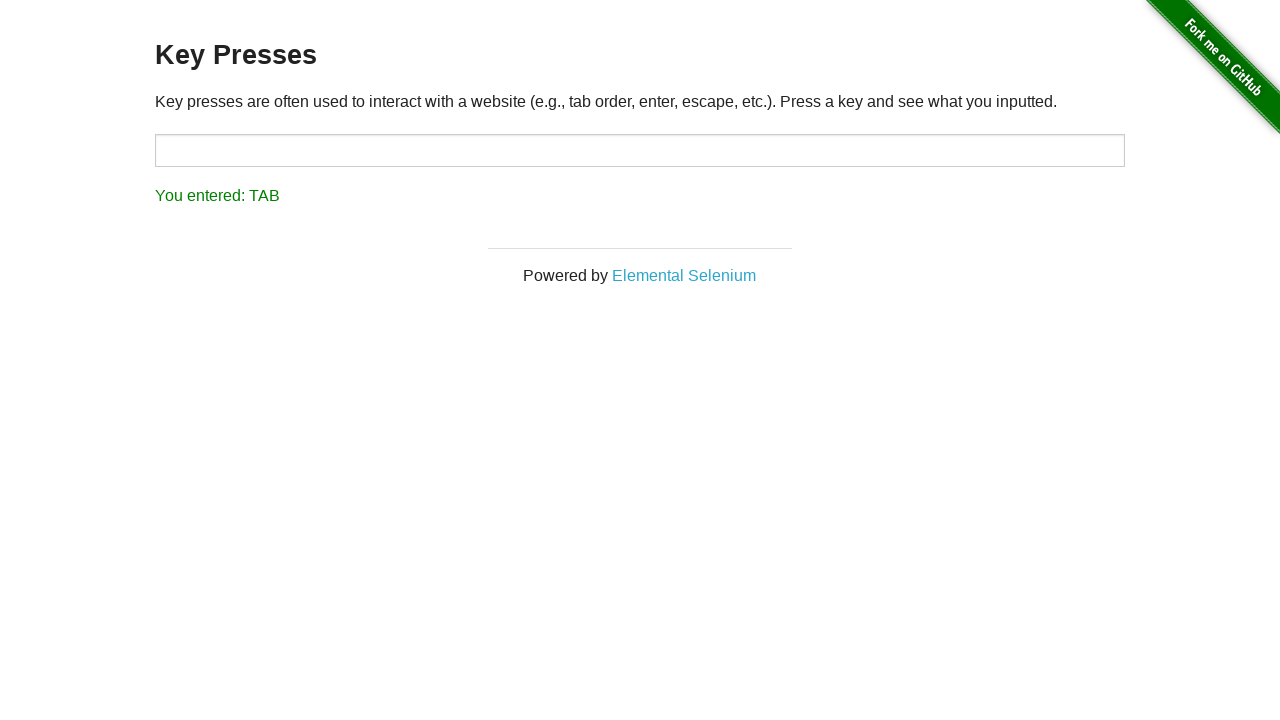